Navigates to the Selenium Jupiter page and clicks on the About link

Starting URL: https://bonigarcia.github.io/selenium-jupiter/

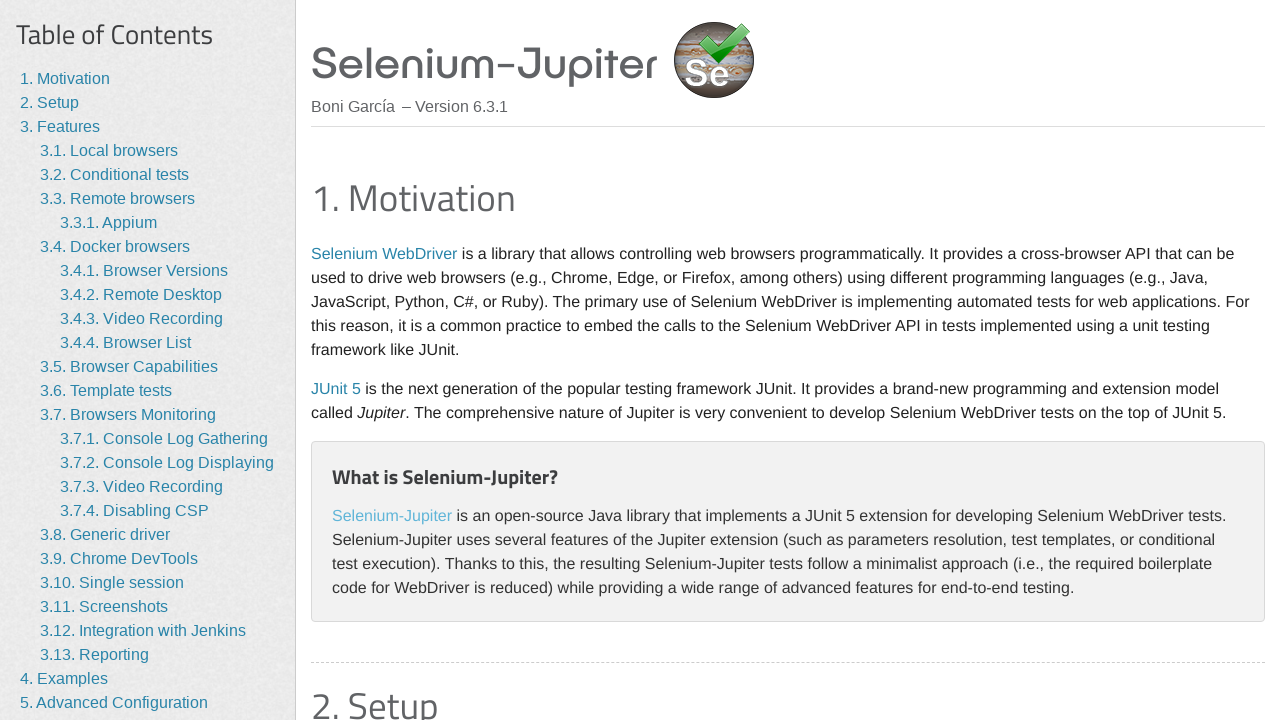

About link became visible on Selenium Jupiter page
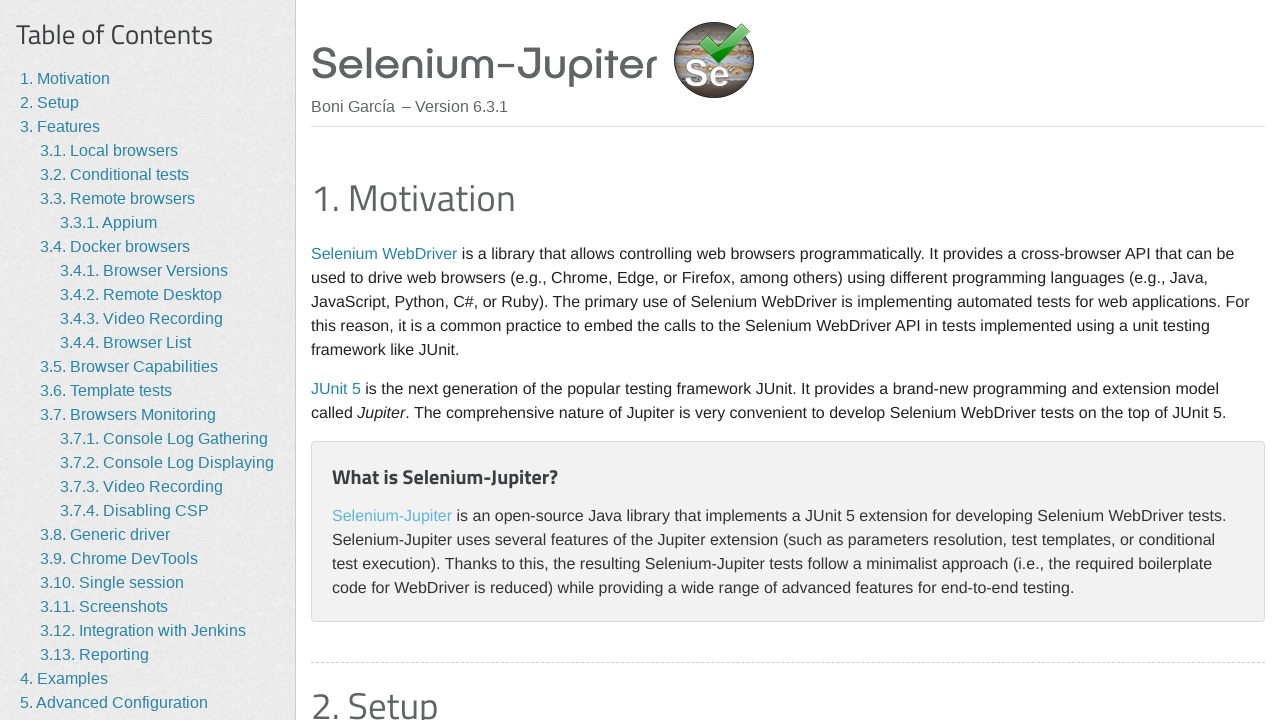

Clicked on the About link at (54, 677) on a >> internal:has-text="About"i
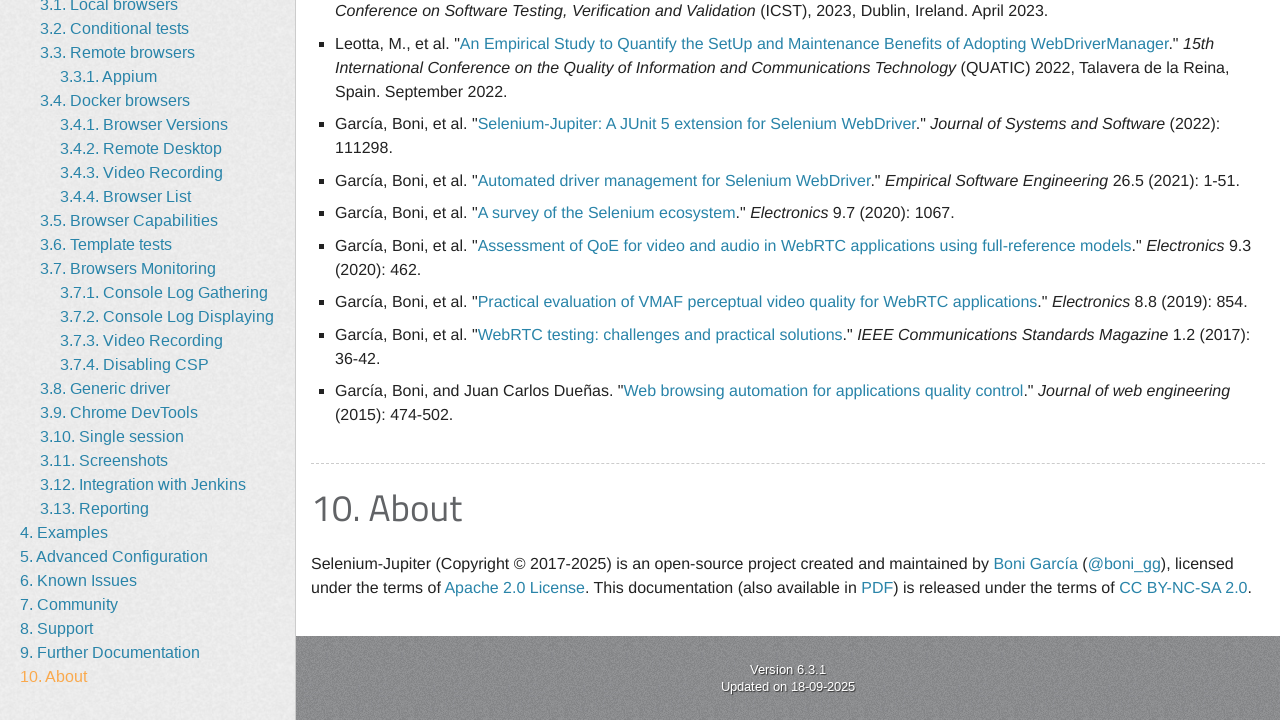

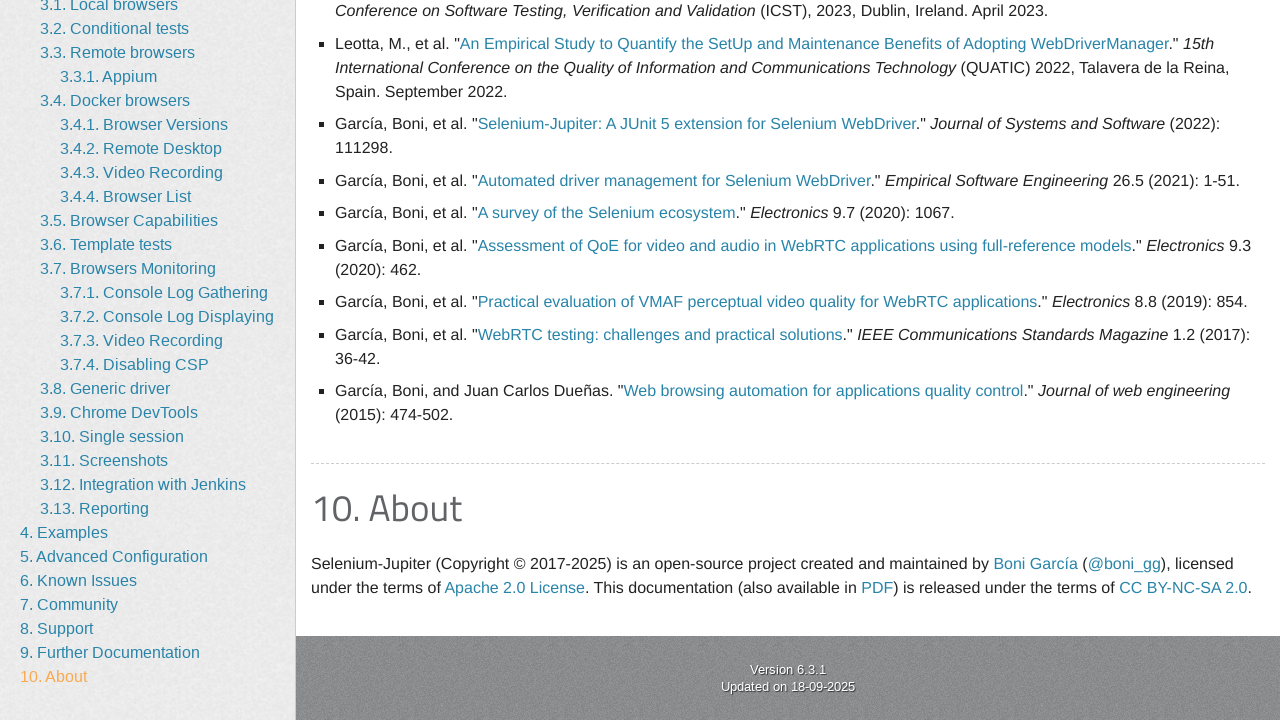